Tests the booking.com search functionality by entering a destination (Paris), selecting check-in and check-out dates, and verifying search results are displayed

Starting URL: https://www.booking.com/

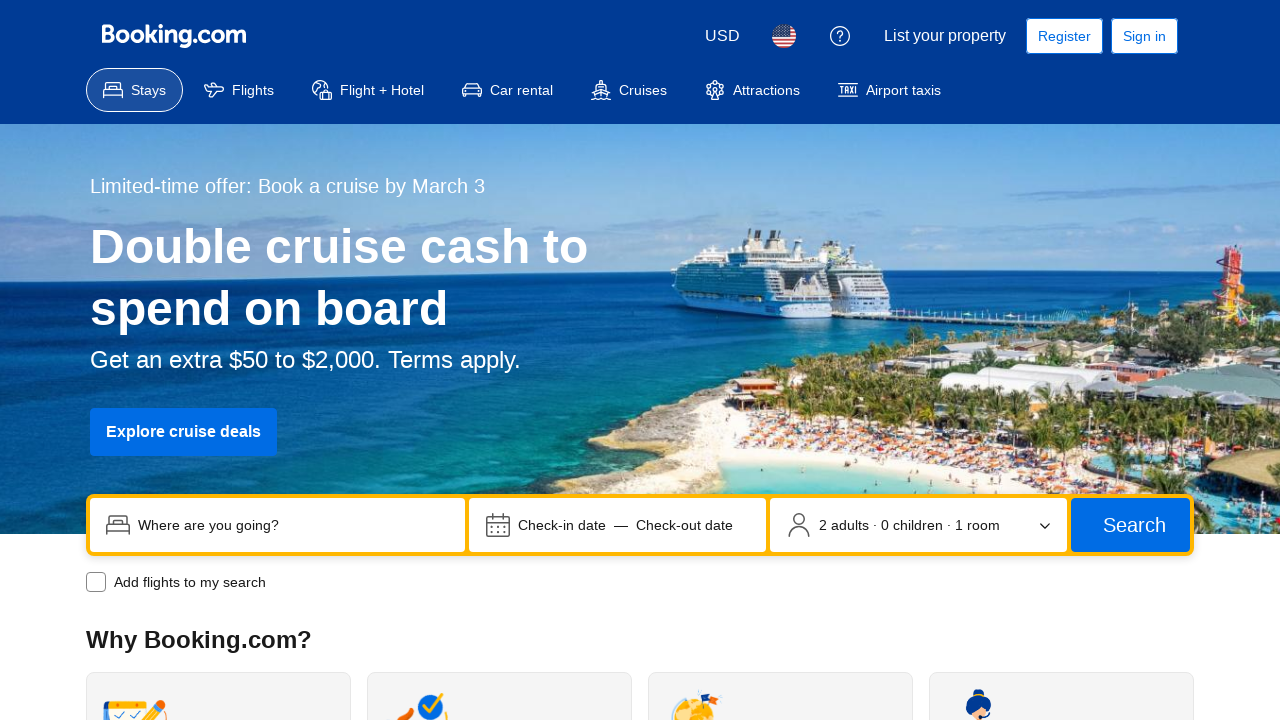

Filled destination field with 'Paris' on input[name='ss']
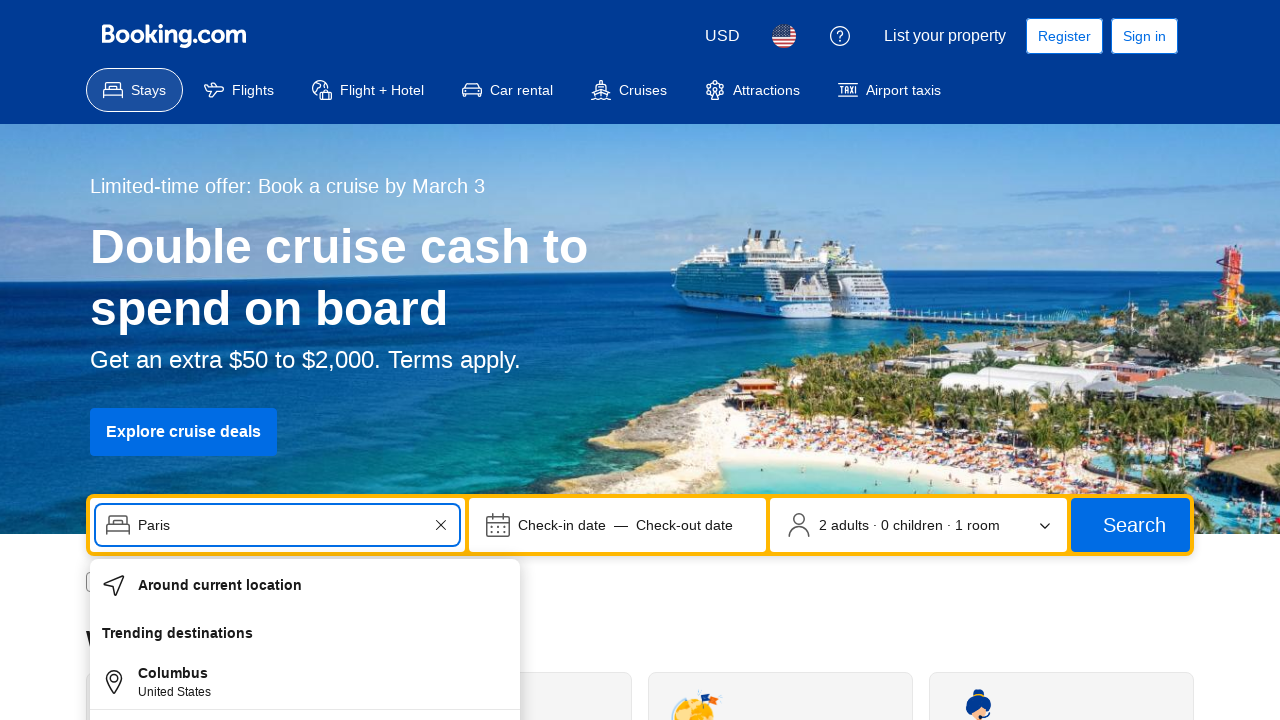

Clicked date picker button at (618, 525) on button[data-testid='searchbox-dates-container']
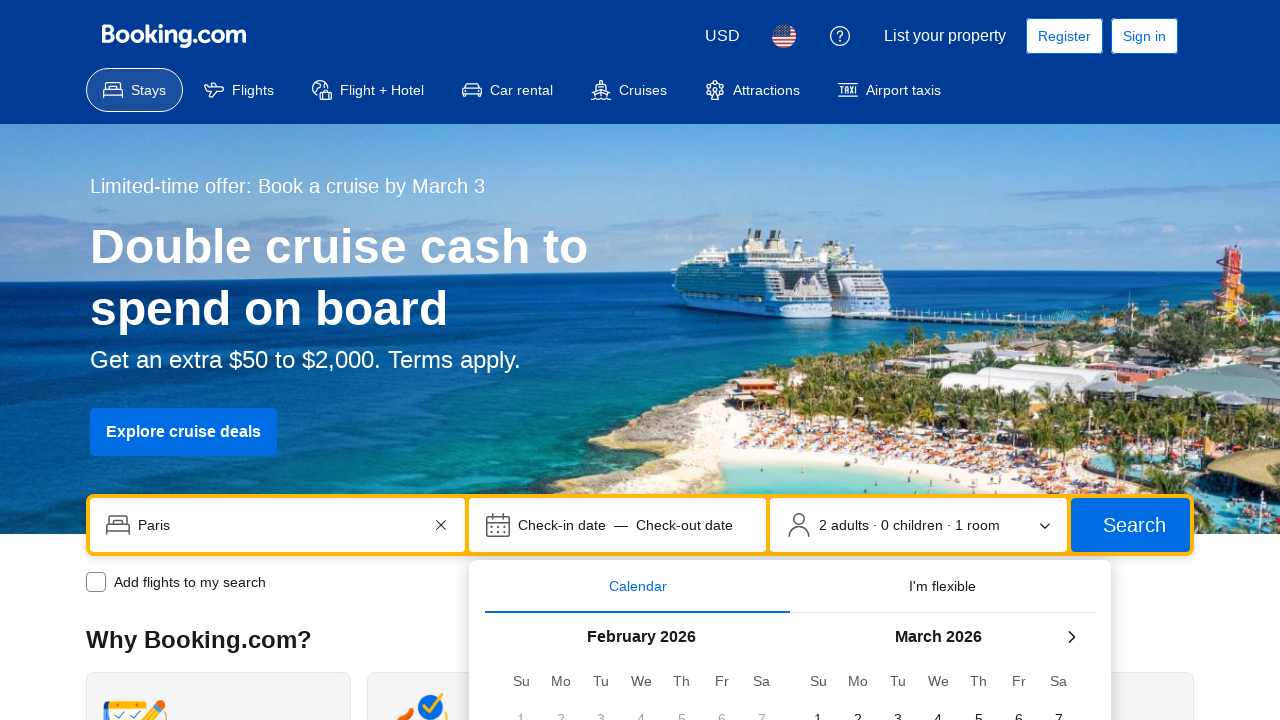

Calculated check-in date (2026-03-05) and check-out date (2026-03-08)
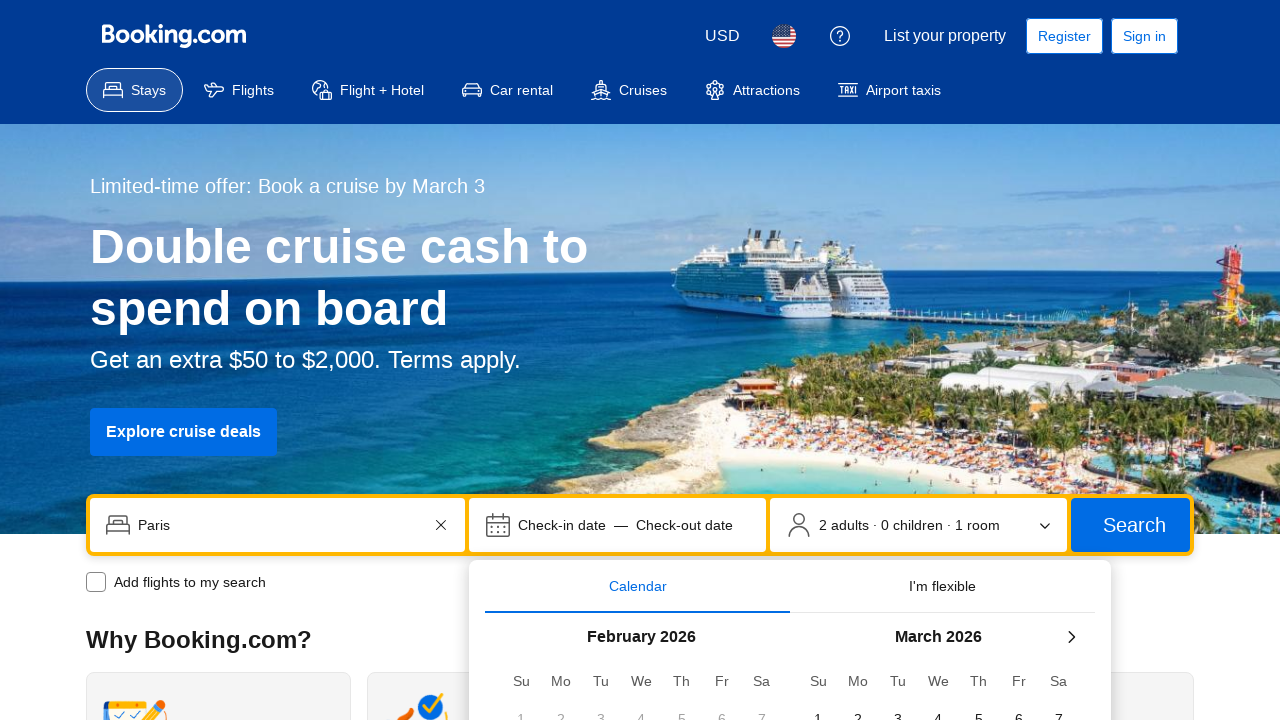

Selected check-in date: 2026-03-05 at (979, 698) on span[data-date="2026-03-05"]
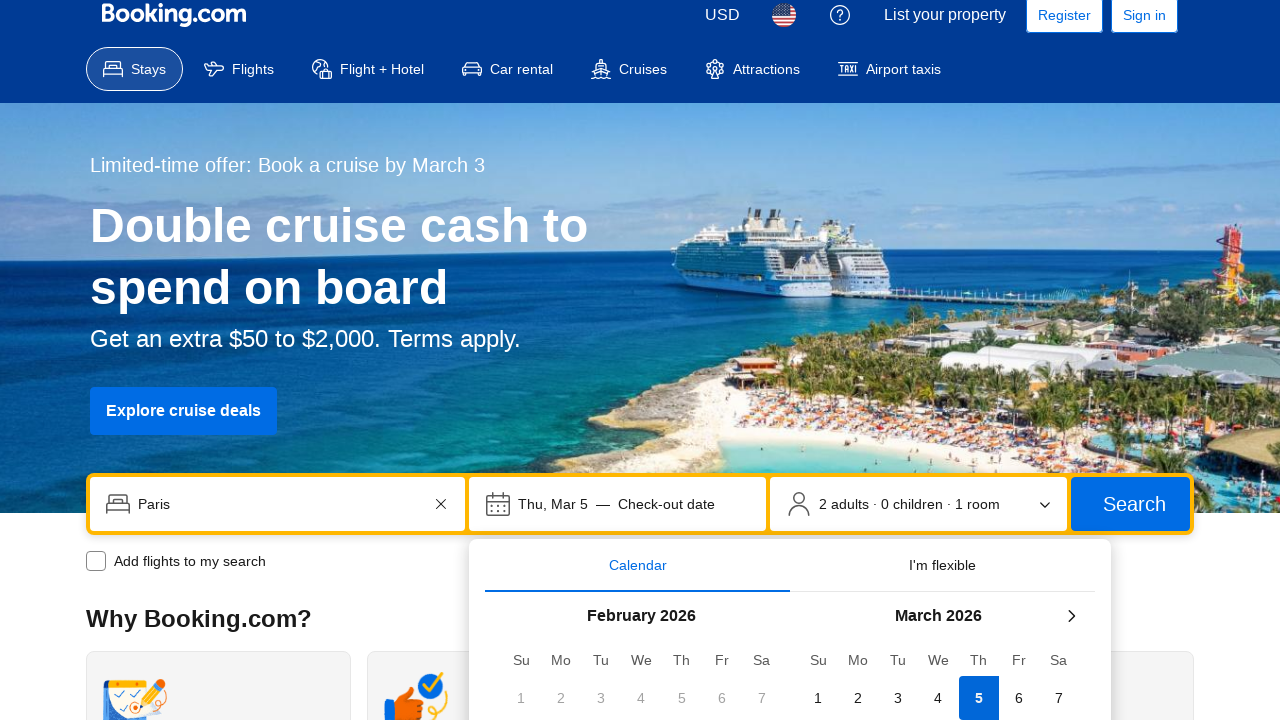

Selected check-out date: 2026-03-08 at (818, 360) on span[data-date="2026-03-08"]
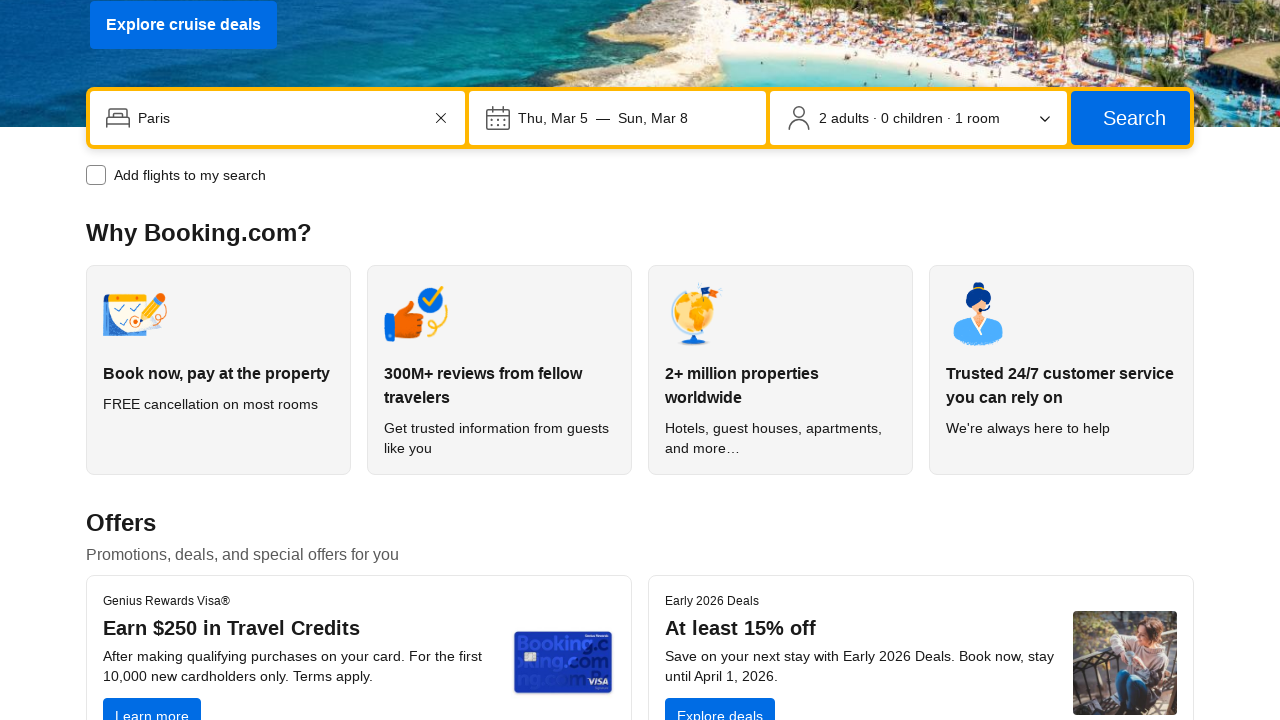

Clicked search submit button at (1130, 118) on button[type='submit']
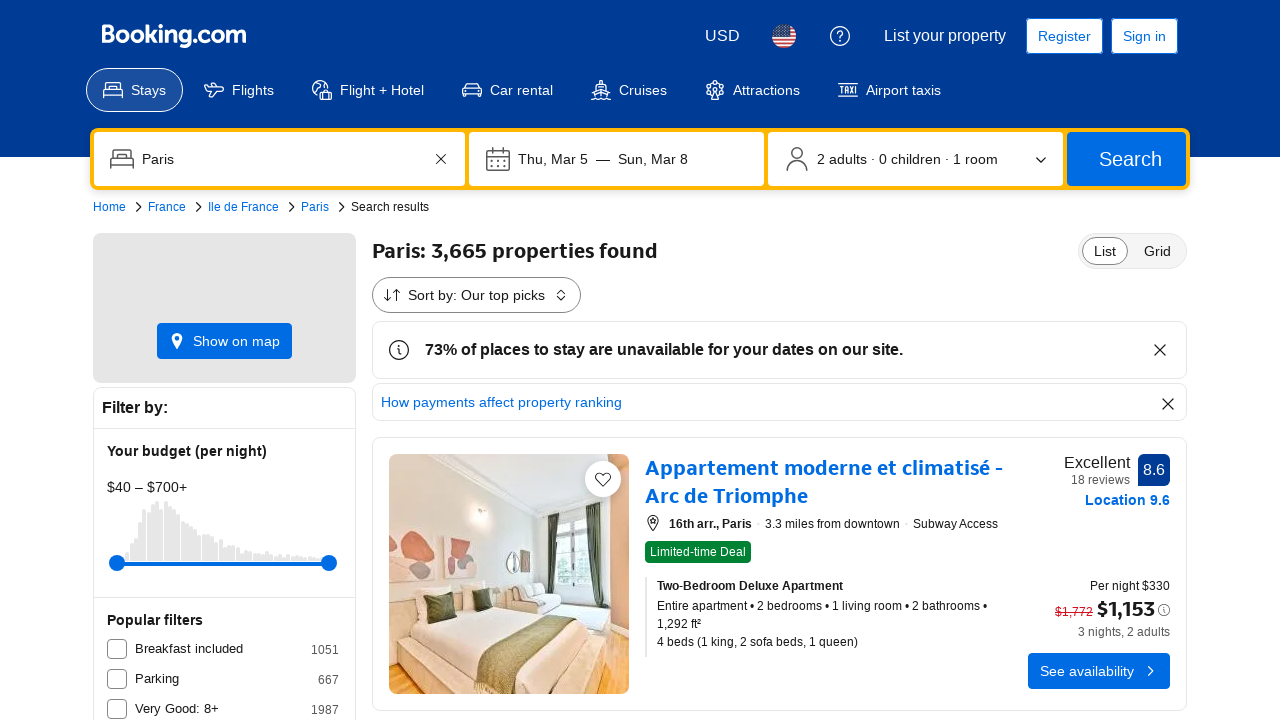

Search results page loaded with properties found
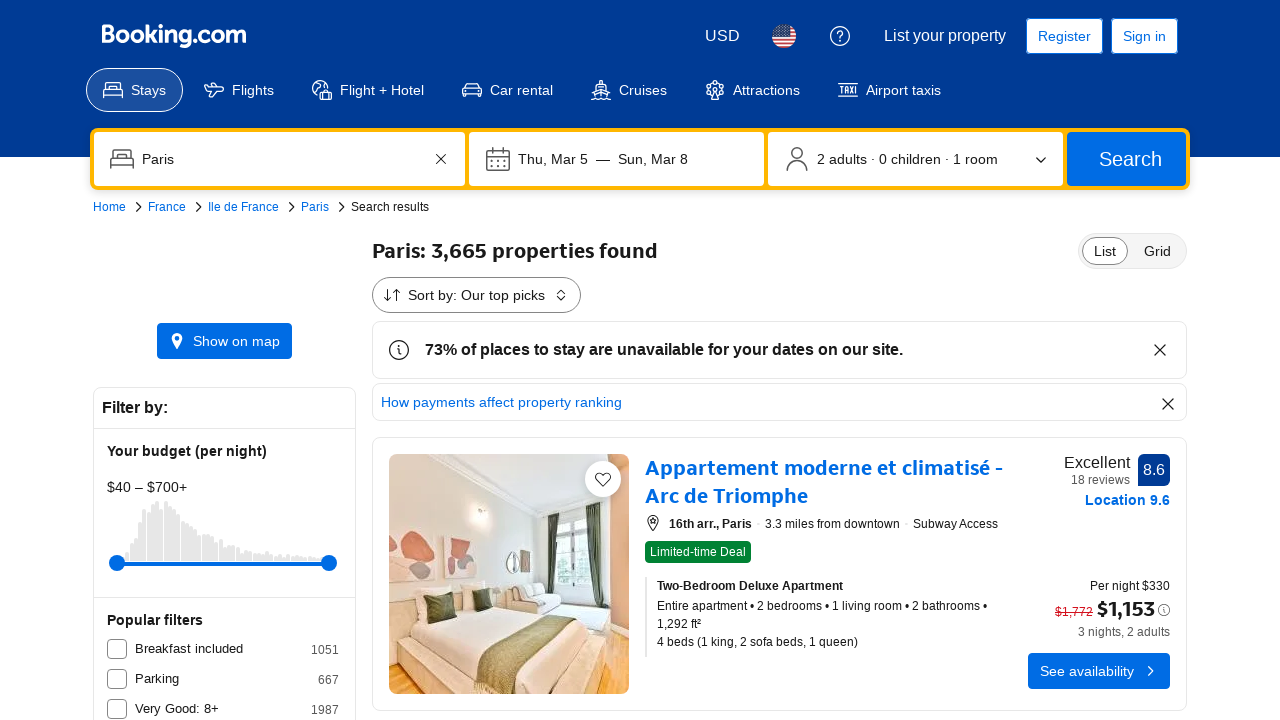

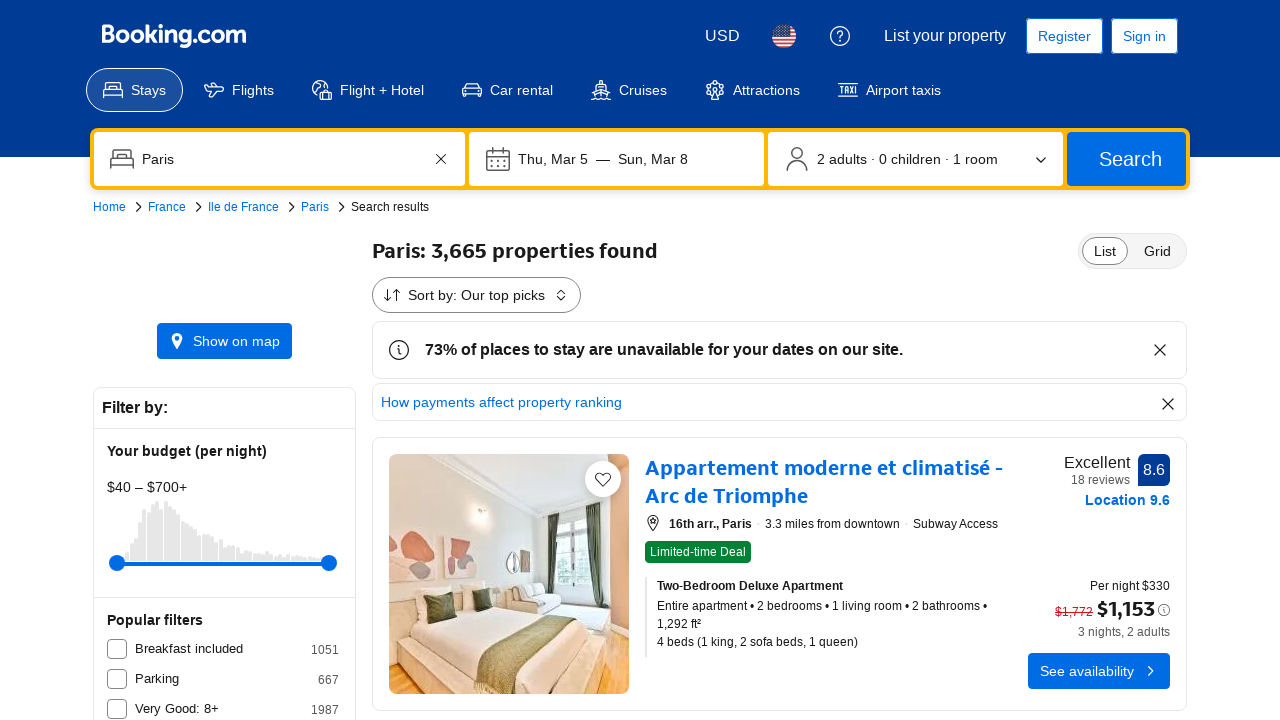